Tests JavaScript alert and confirm dialog handling by entering a name, triggering an alert and accepting it, then triggering a confirm dialog and dismissing it.

Starting URL: https://rahulshettyacademy.com/AutomationPractice/

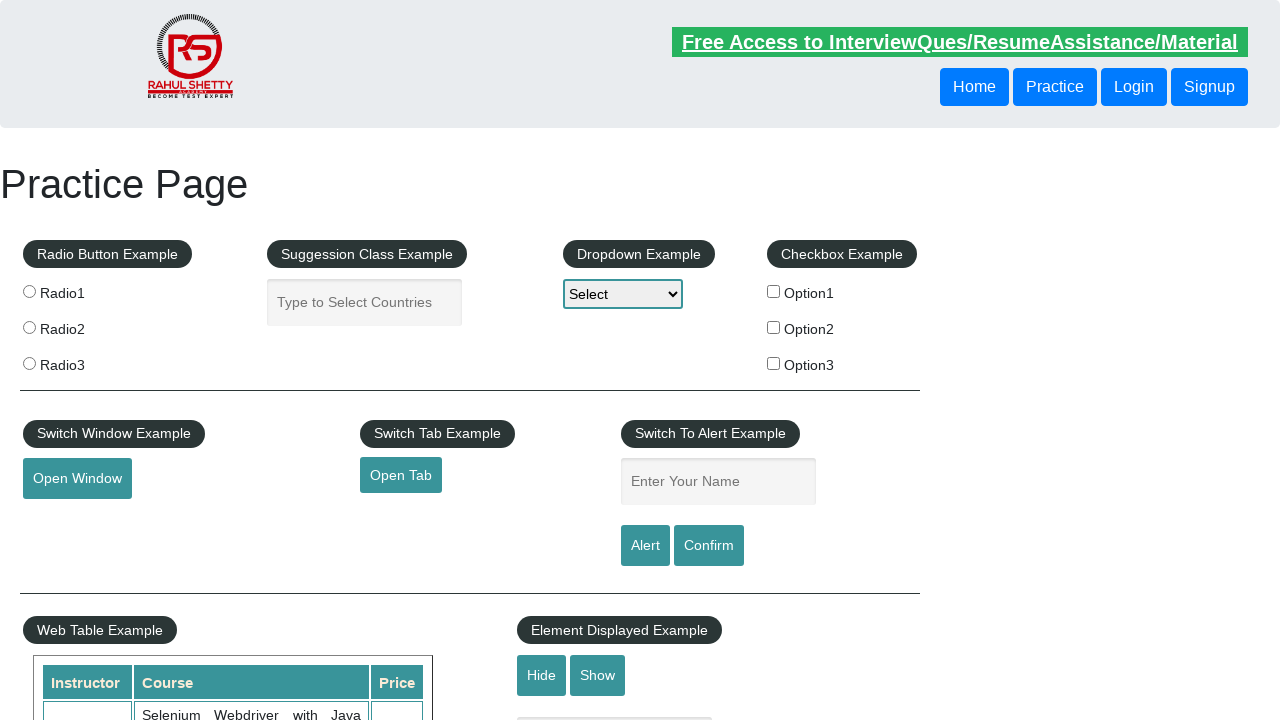

Clicked on the name input field at (718, 482) on input[name='enter-name']
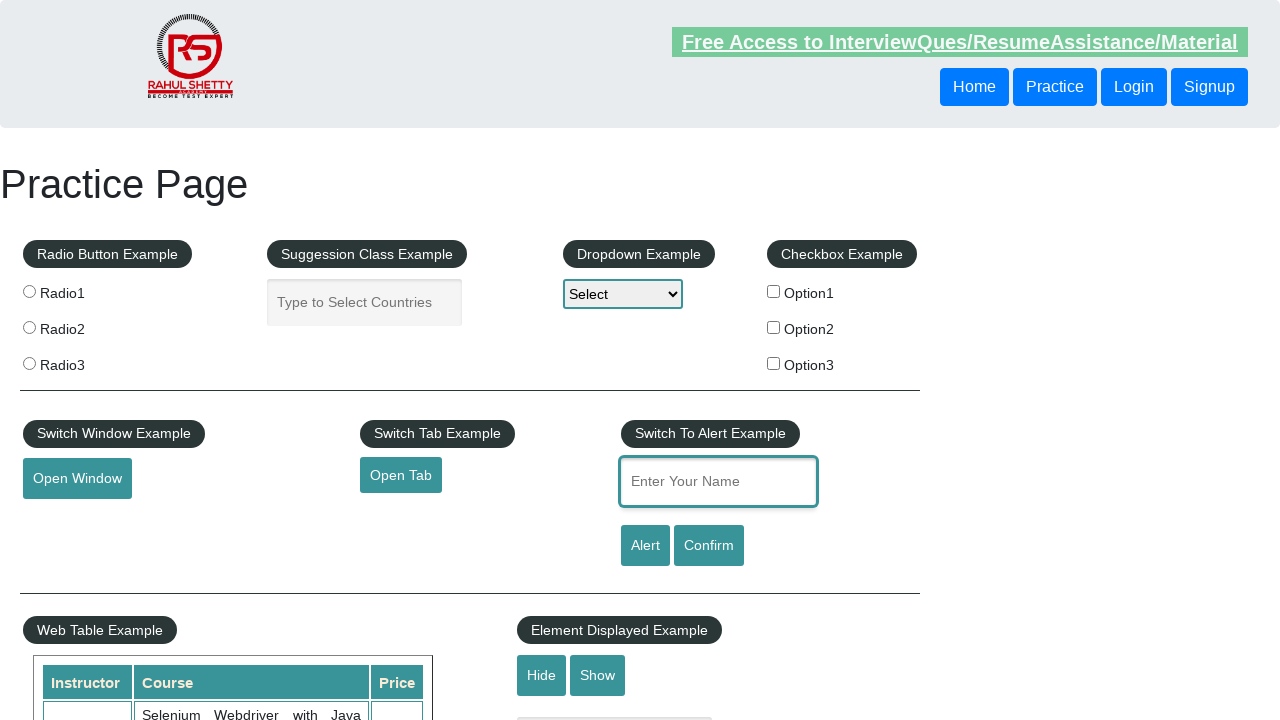

Filled name input field with 'Amar' on input[name='enter-name']
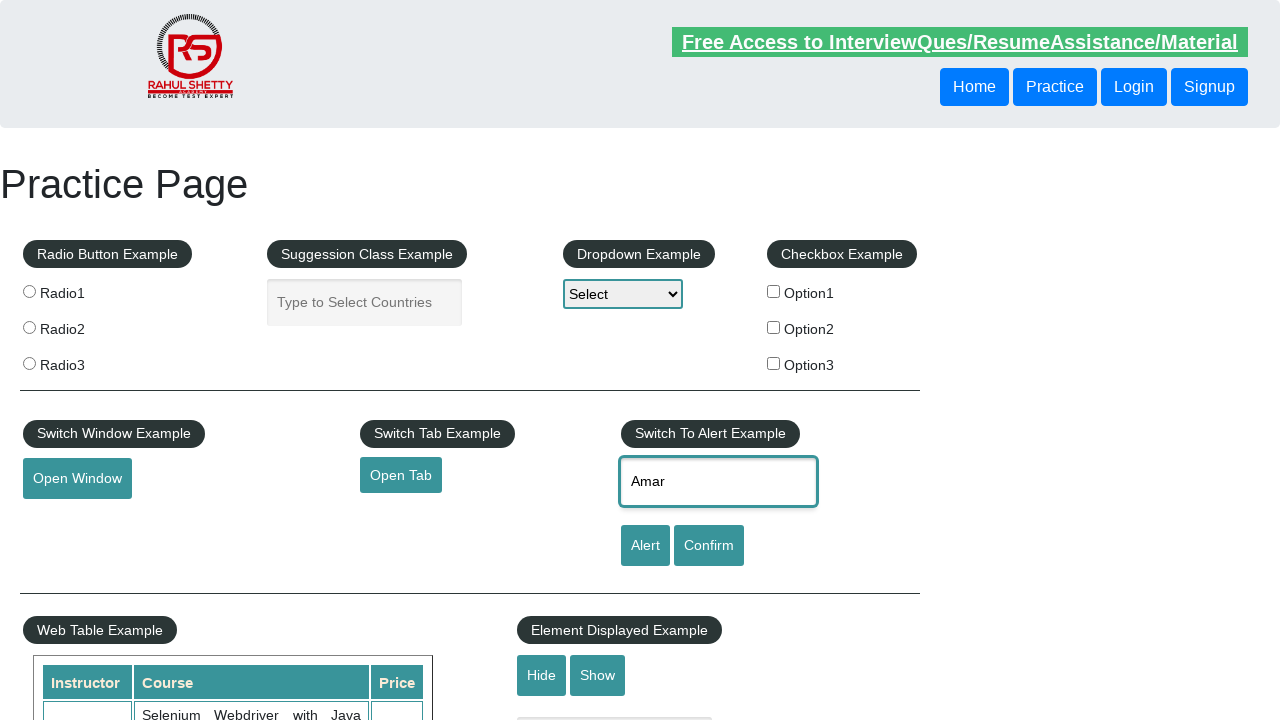

Set up dialog handler to accept alert
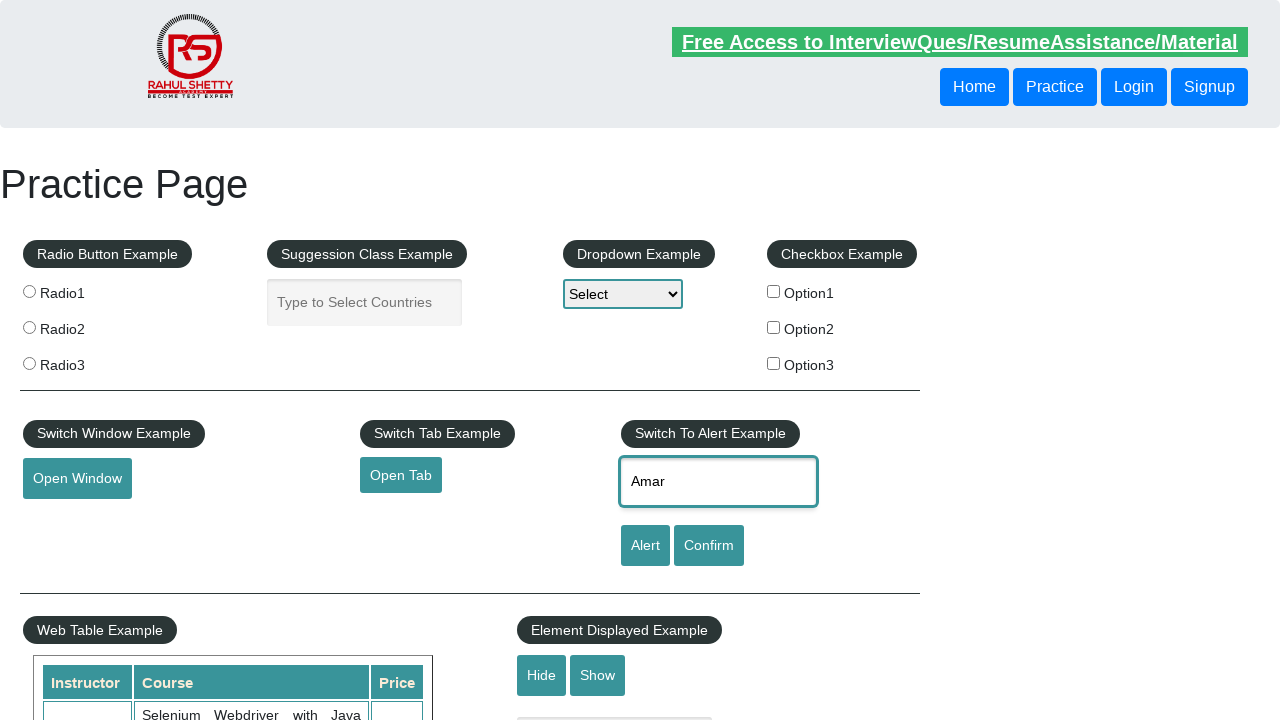

Clicked alert button to trigger JavaScript alert at (645, 546) on input#alertbtn
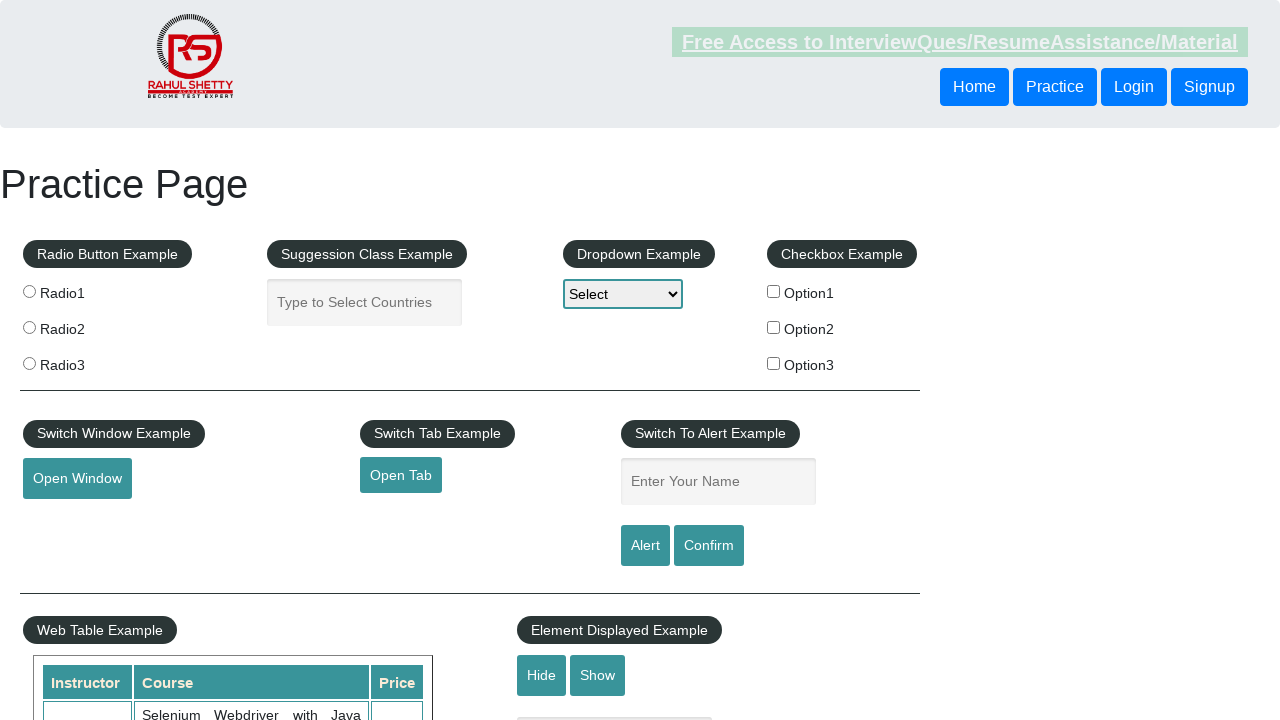

Waited for alert to be processed
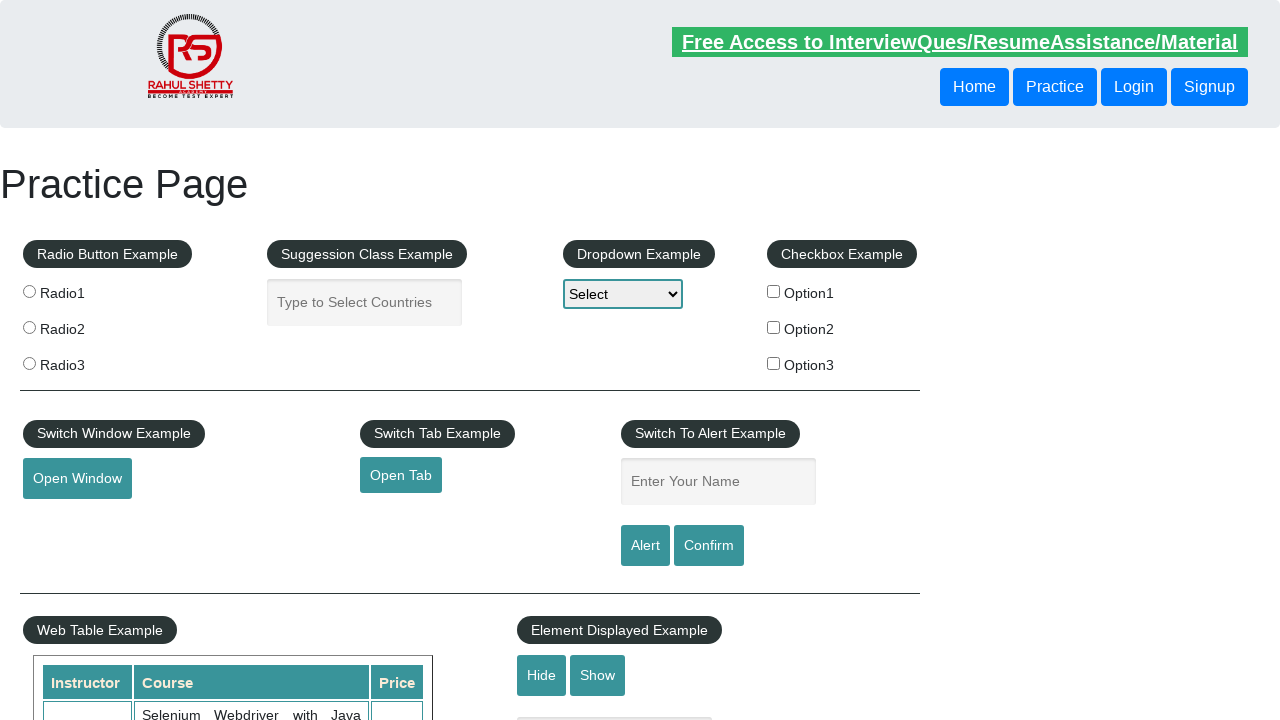

Set up dialog handler to dismiss confirm dialog
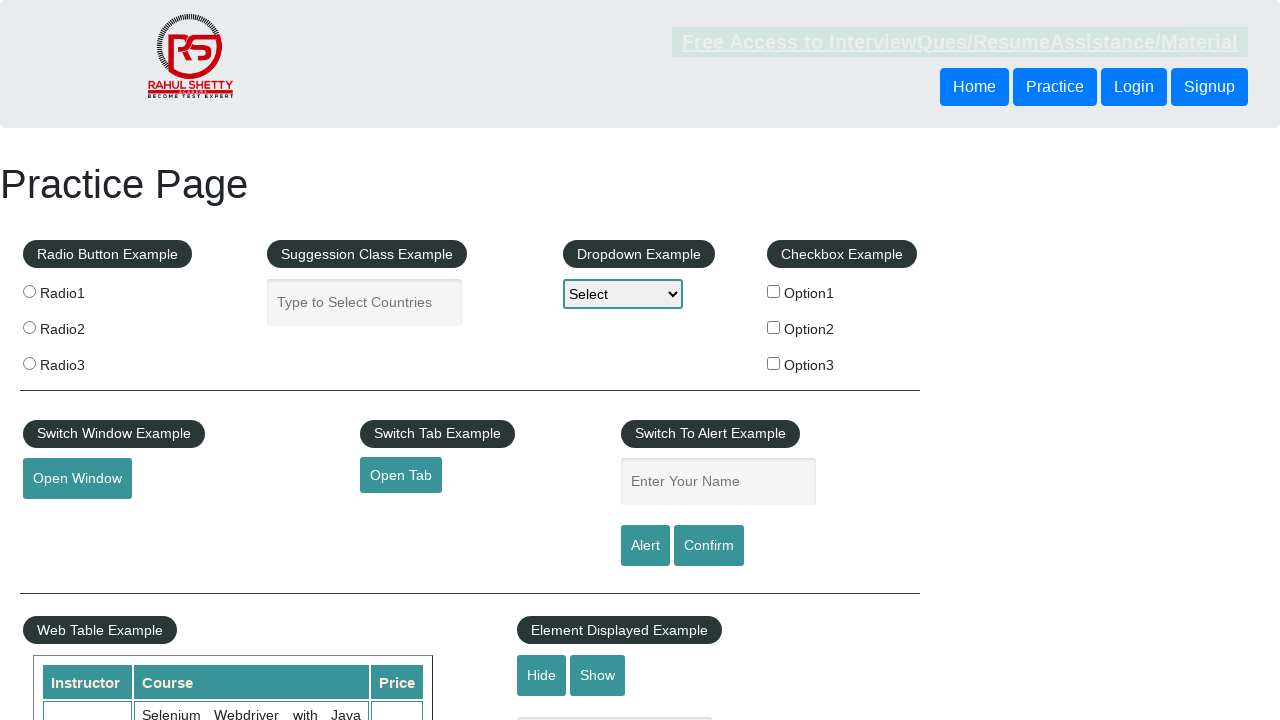

Clicked confirm button to trigger confirm dialog at (709, 546) on input#confirmbtn
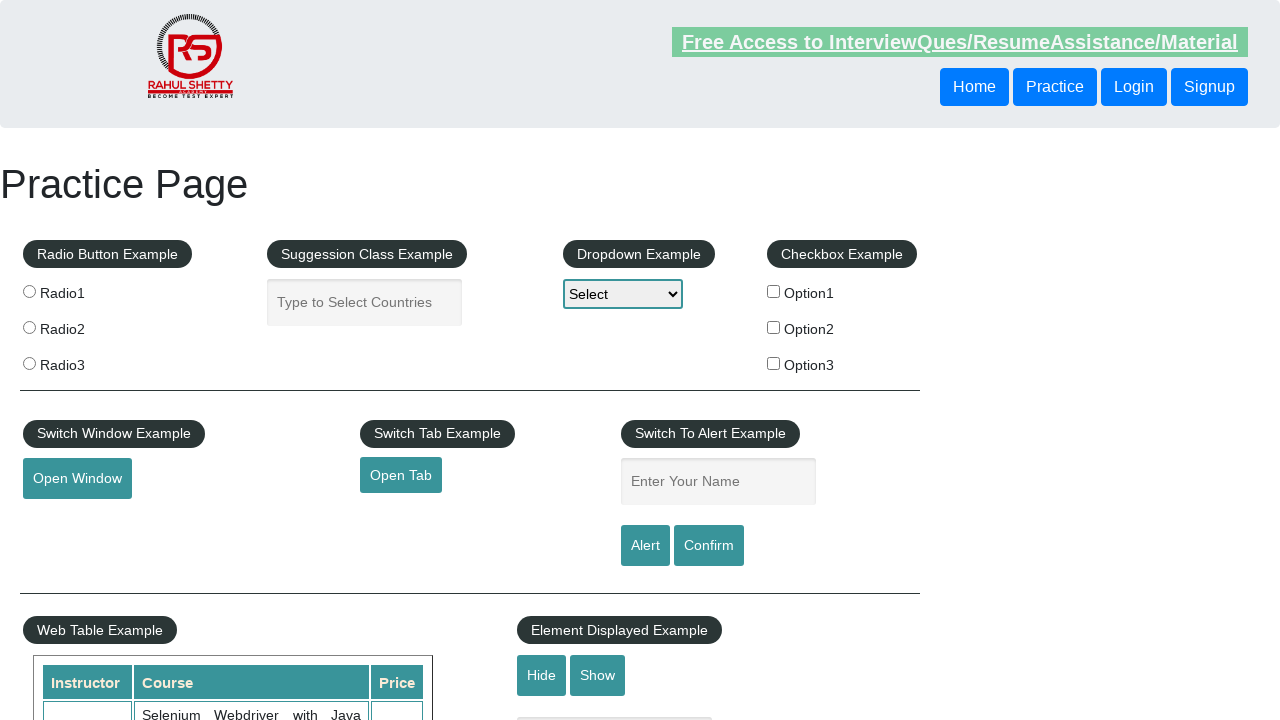

Waited for confirm dialog to be processed
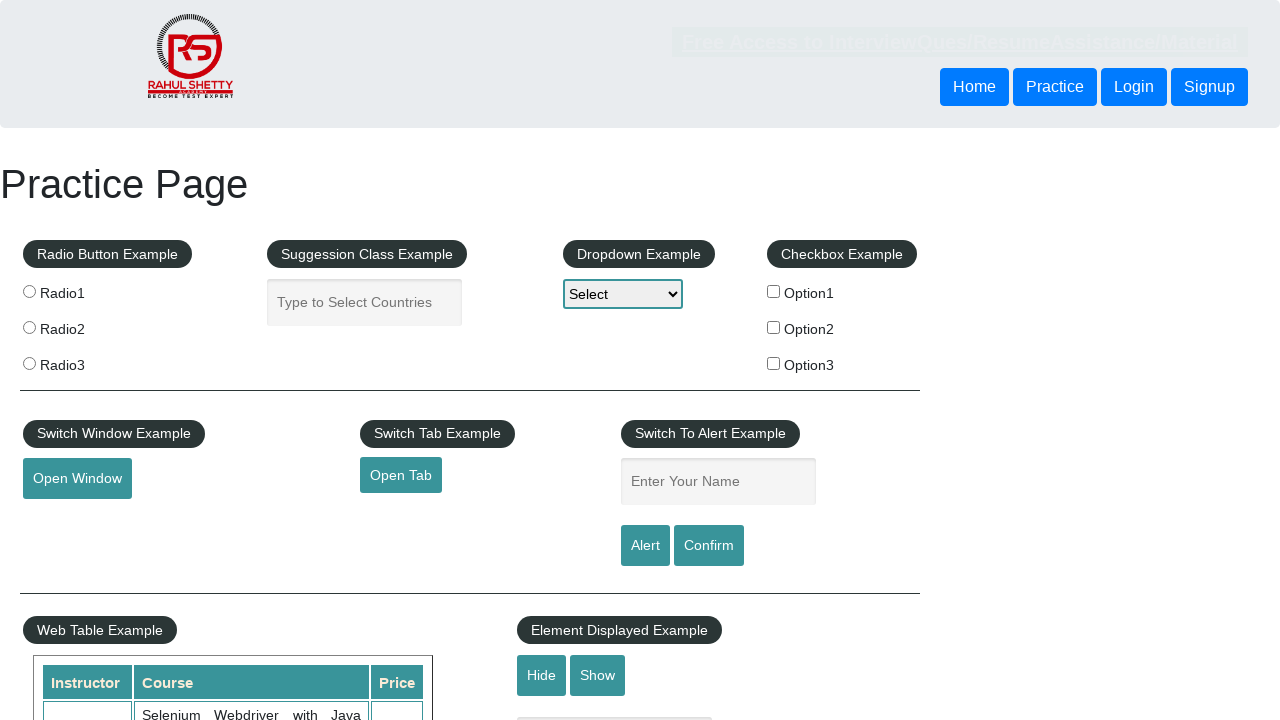

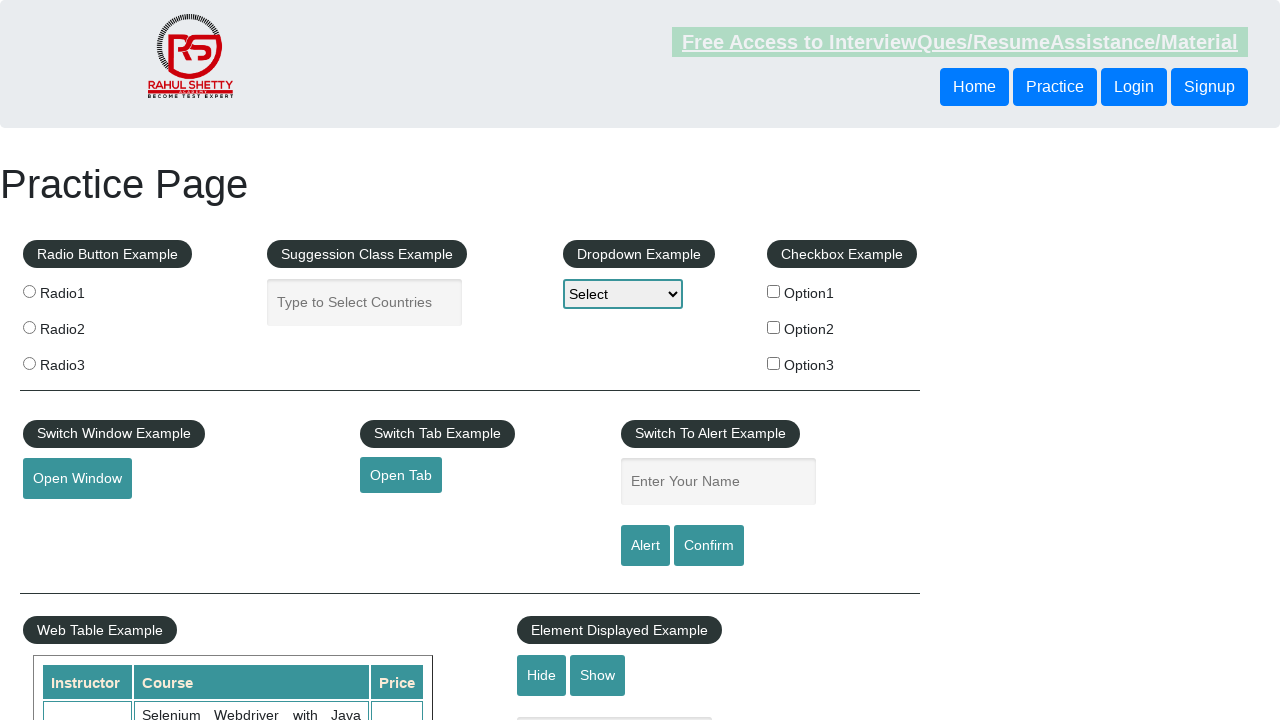